Tests the Playwright homepage by verifying the title contains "Playwright", checking the "Get Started" link has the correct href attribute, clicking it, and verifying navigation to the intro page.

Starting URL: https://playwright.dev

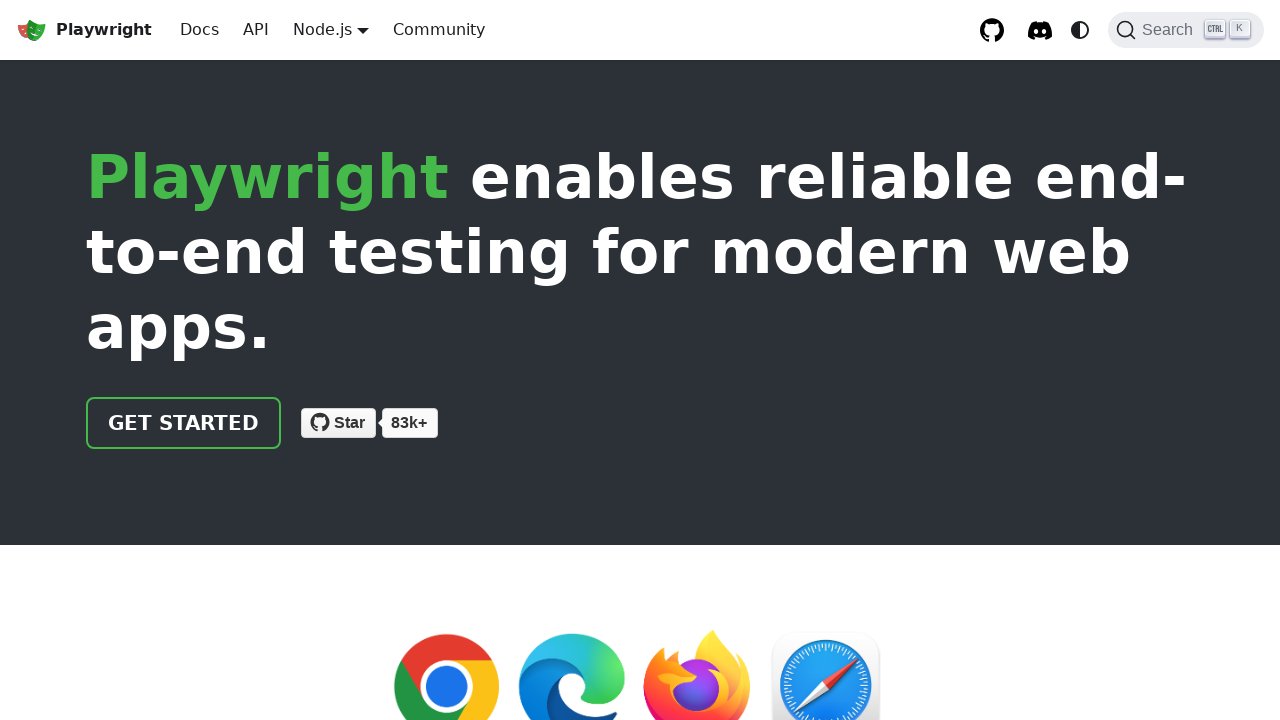

Verified page title contains 'Playwright'
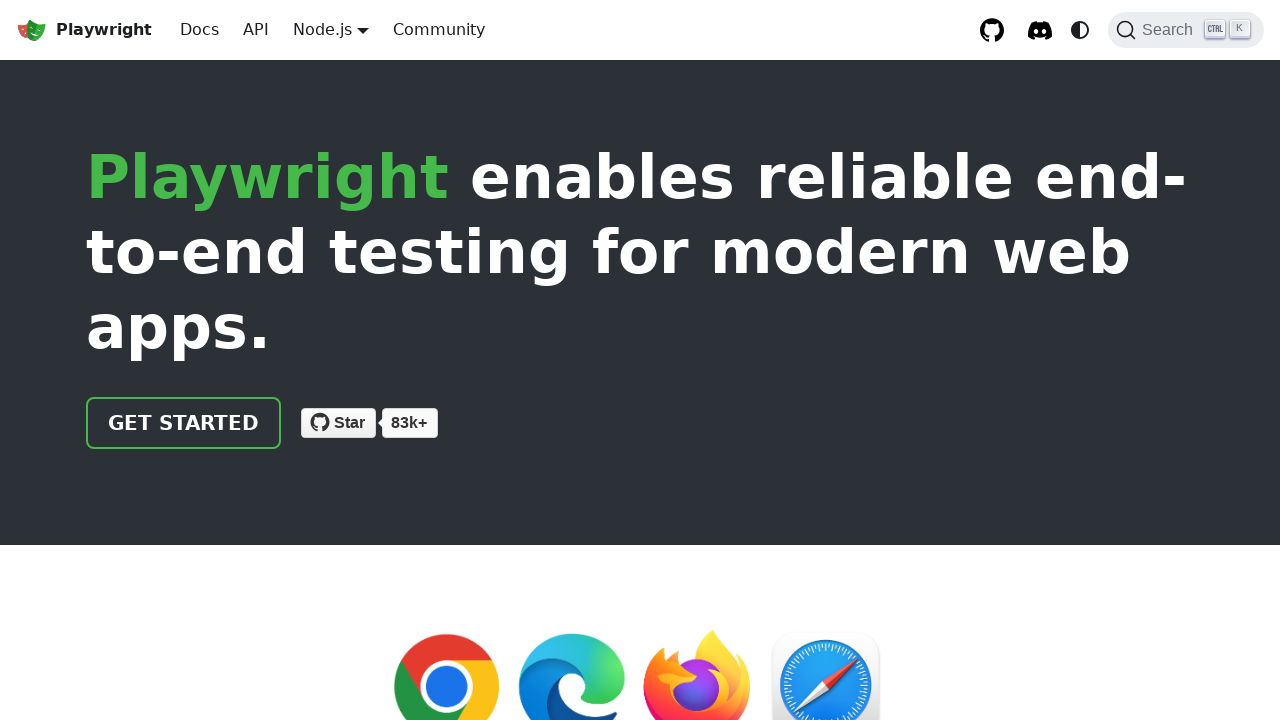

Located 'Get Started' link
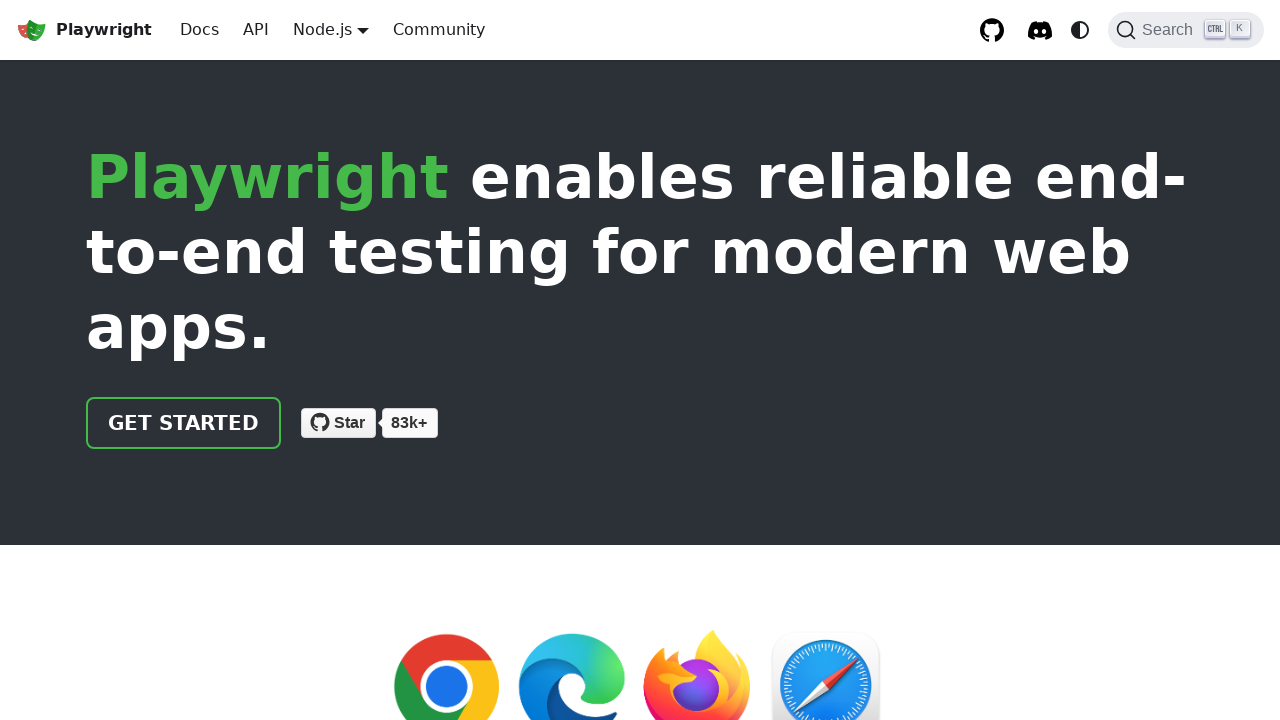

Verified 'Get Started' link has correct href attribute '/docs/intro'
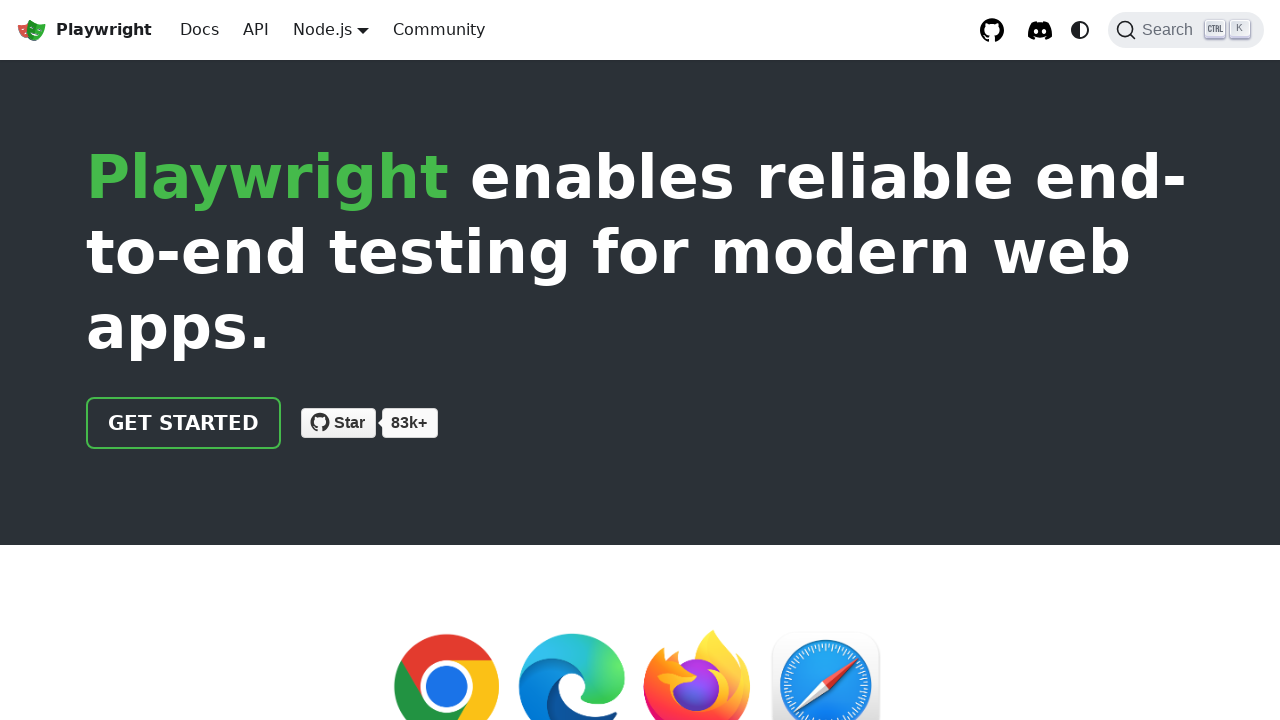

Clicked 'Get Started' link at (184, 423) on text=Get Started
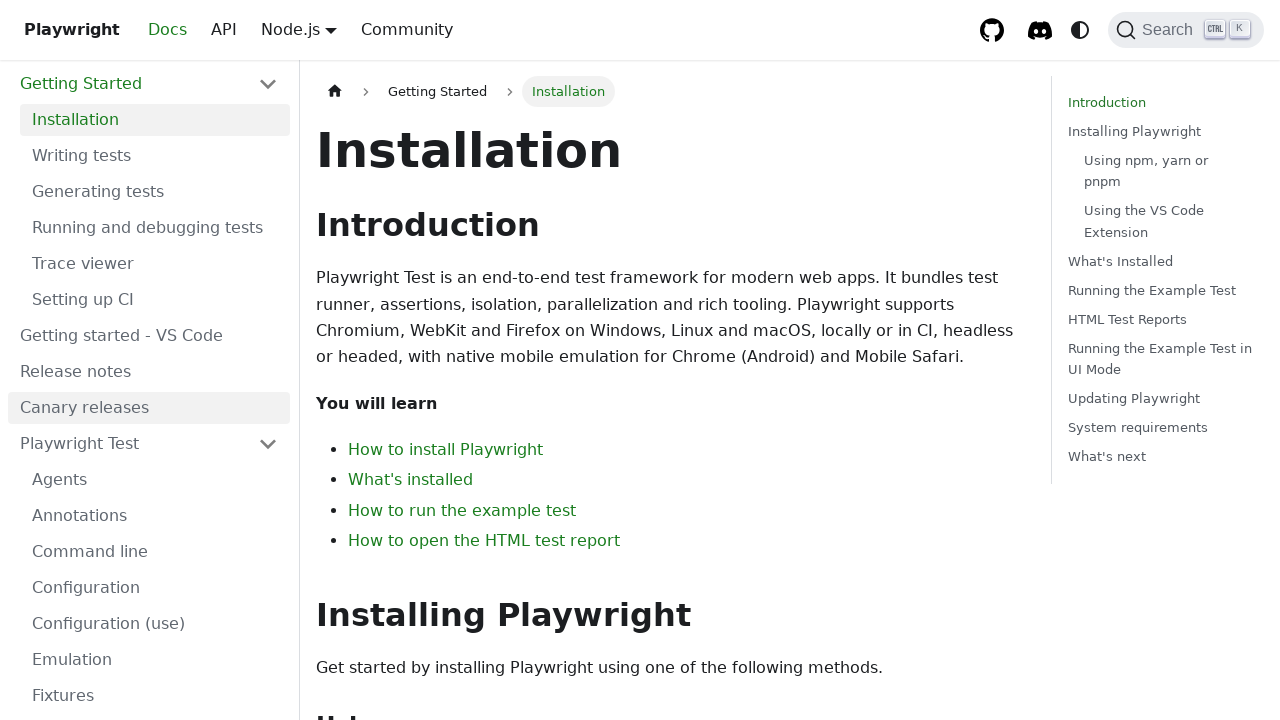

Verified navigation to intro page - URL contains 'intro'
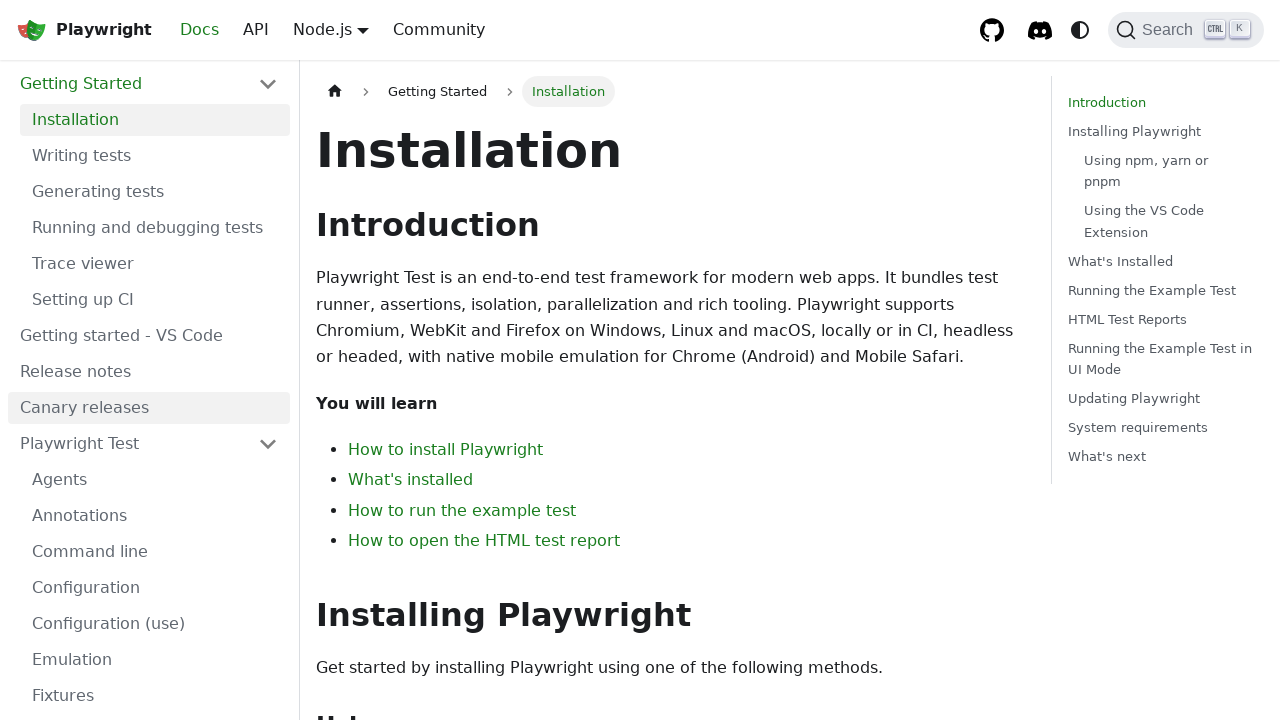

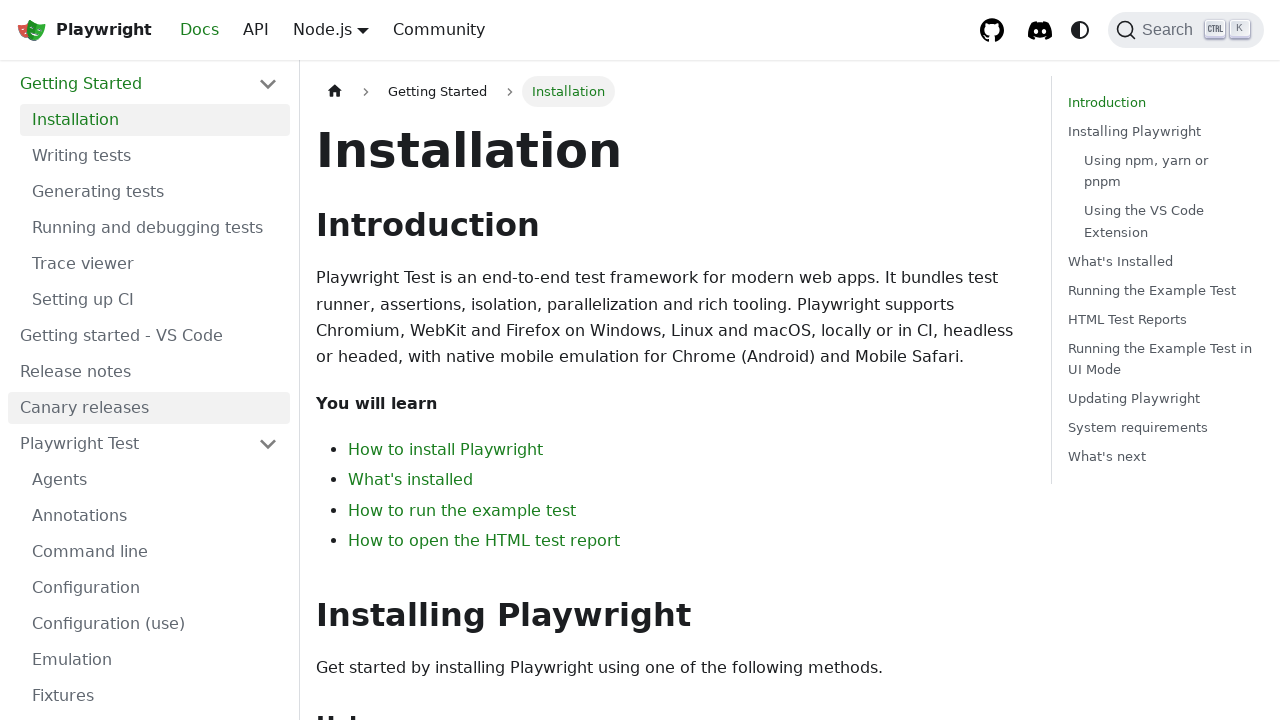